Tests calculator division functionality by clicking 6 / 3 and verifying the result equals 2

Starting URL: https://testpages.eviltester.com/styled/apps/calculator.html

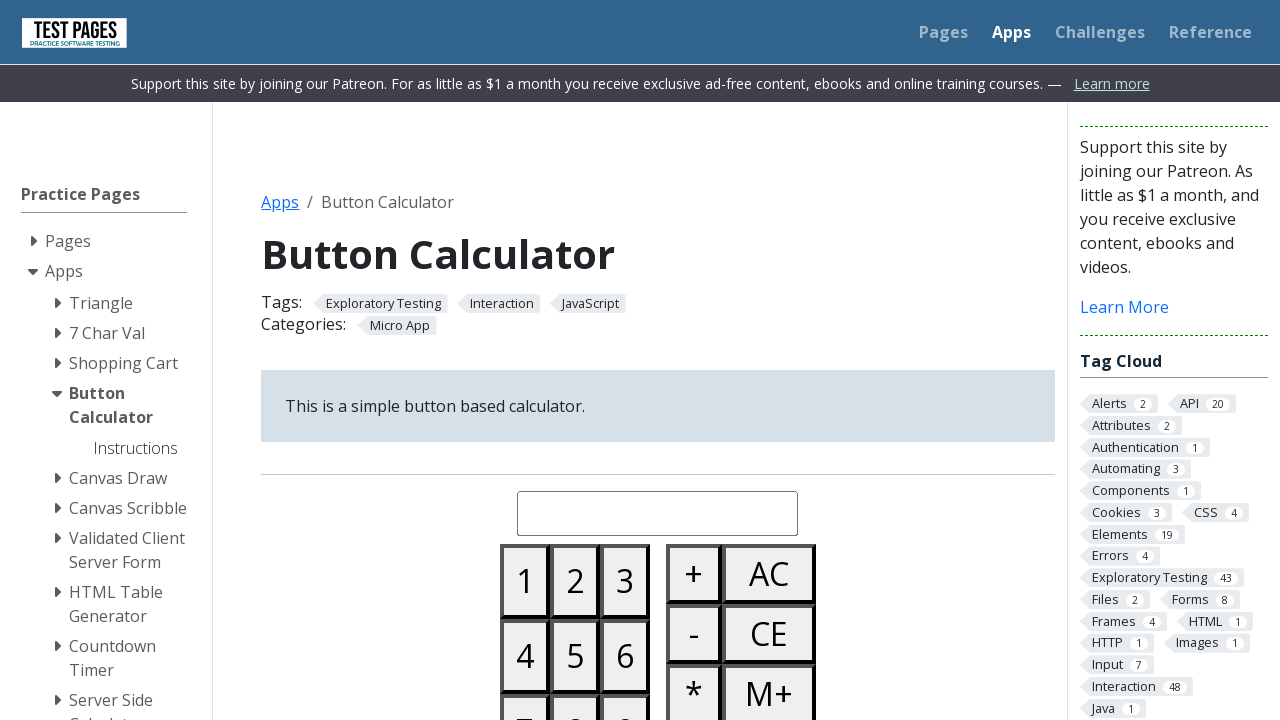

Clicked button 6 at (625, 656) on #button06
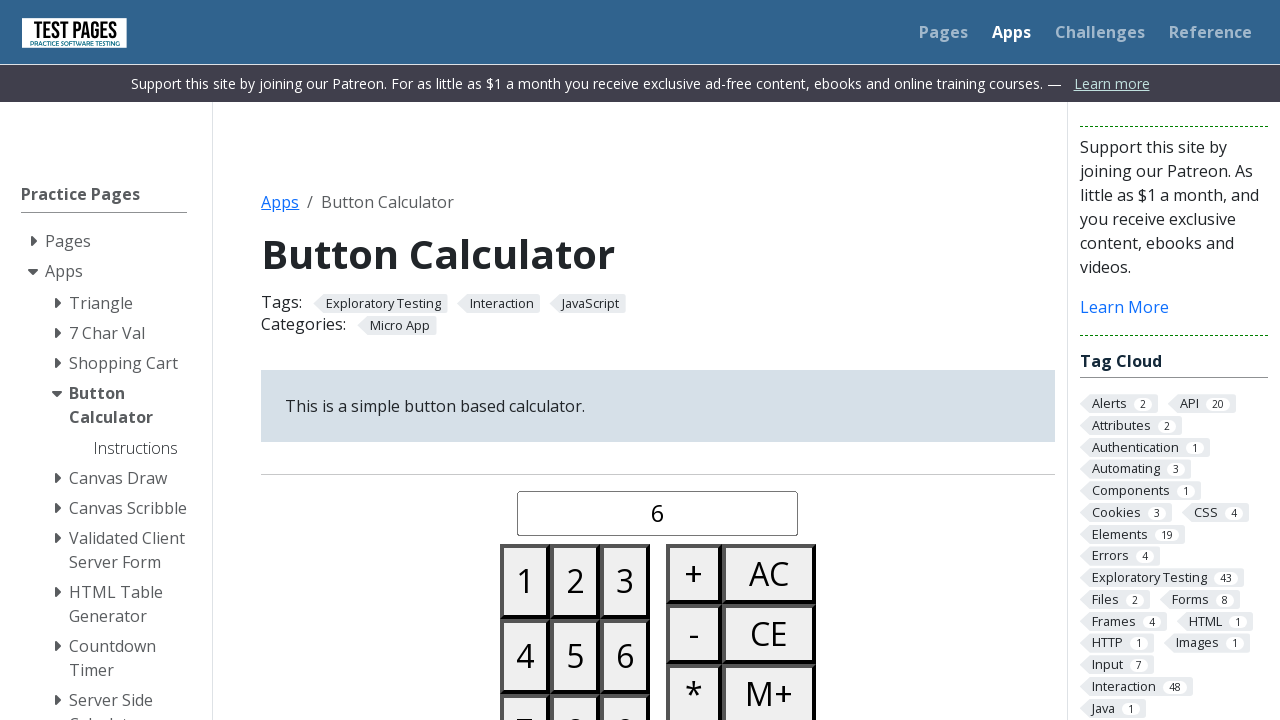

Clicked divide button at (694, 360) on #buttondivide
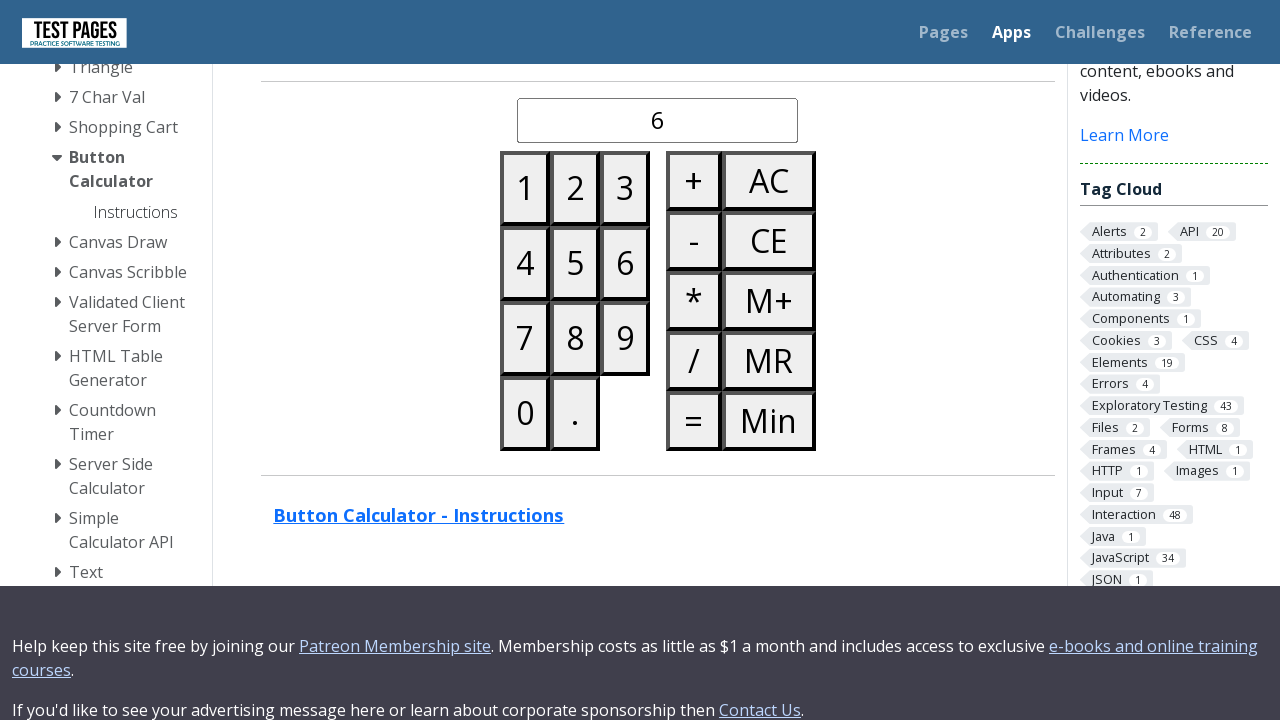

Clicked button 3 at (625, 188) on #button03
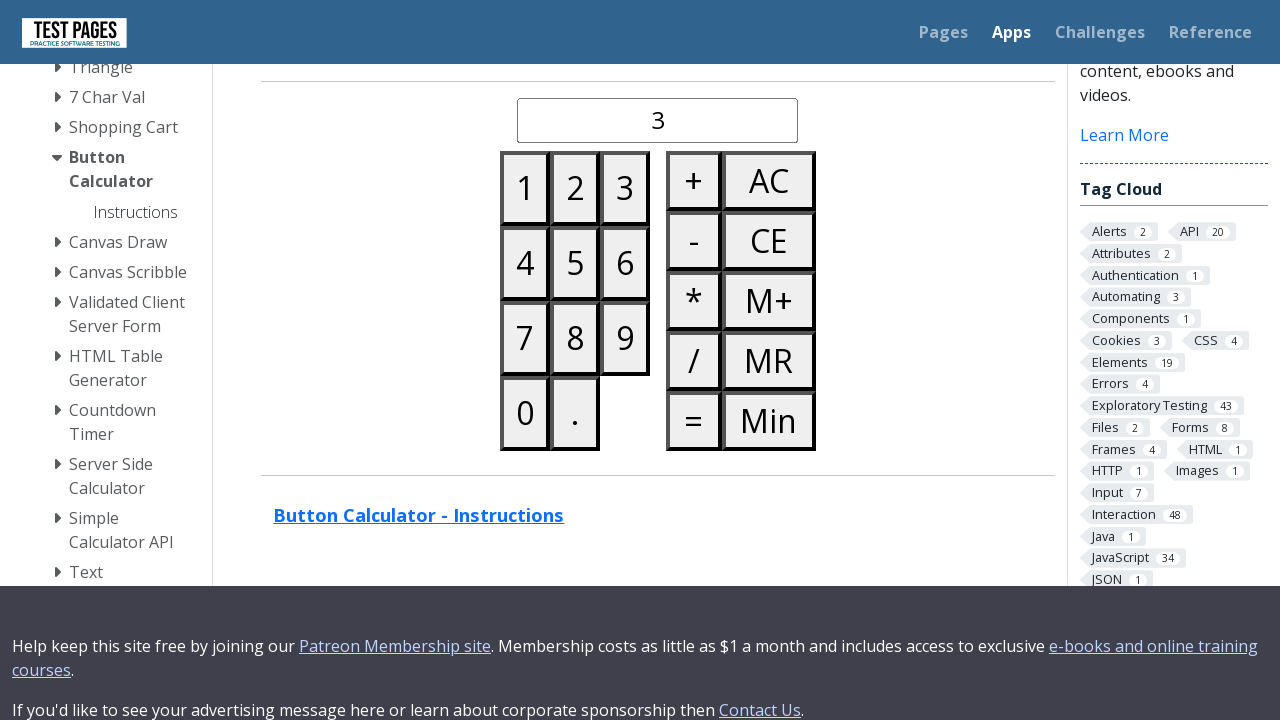

Clicked equals button at (694, 420) on #buttonequals
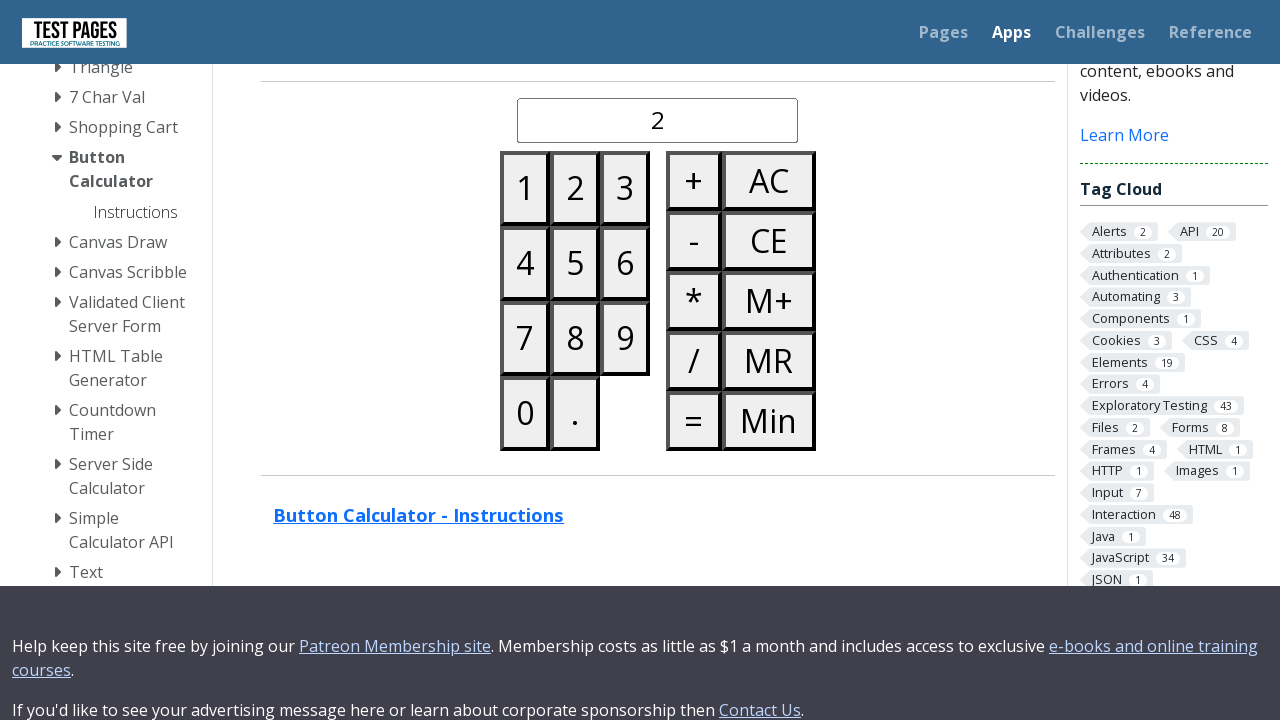

Result display element loaded
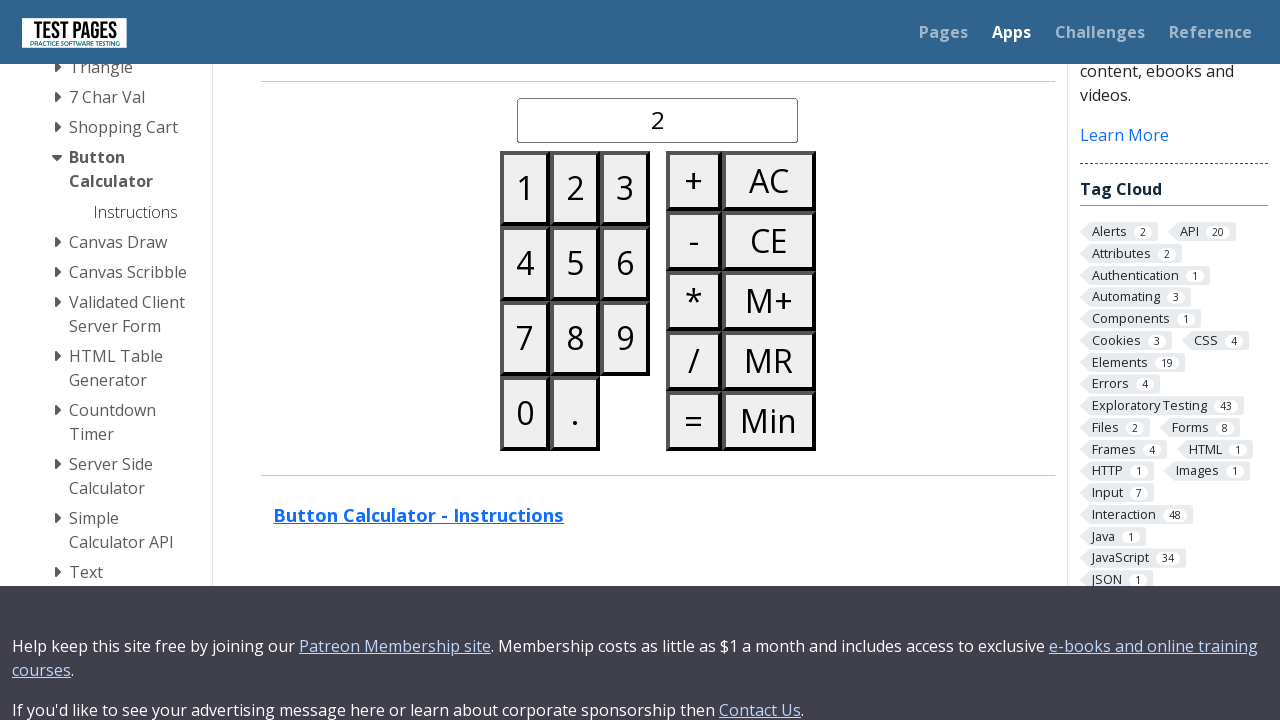

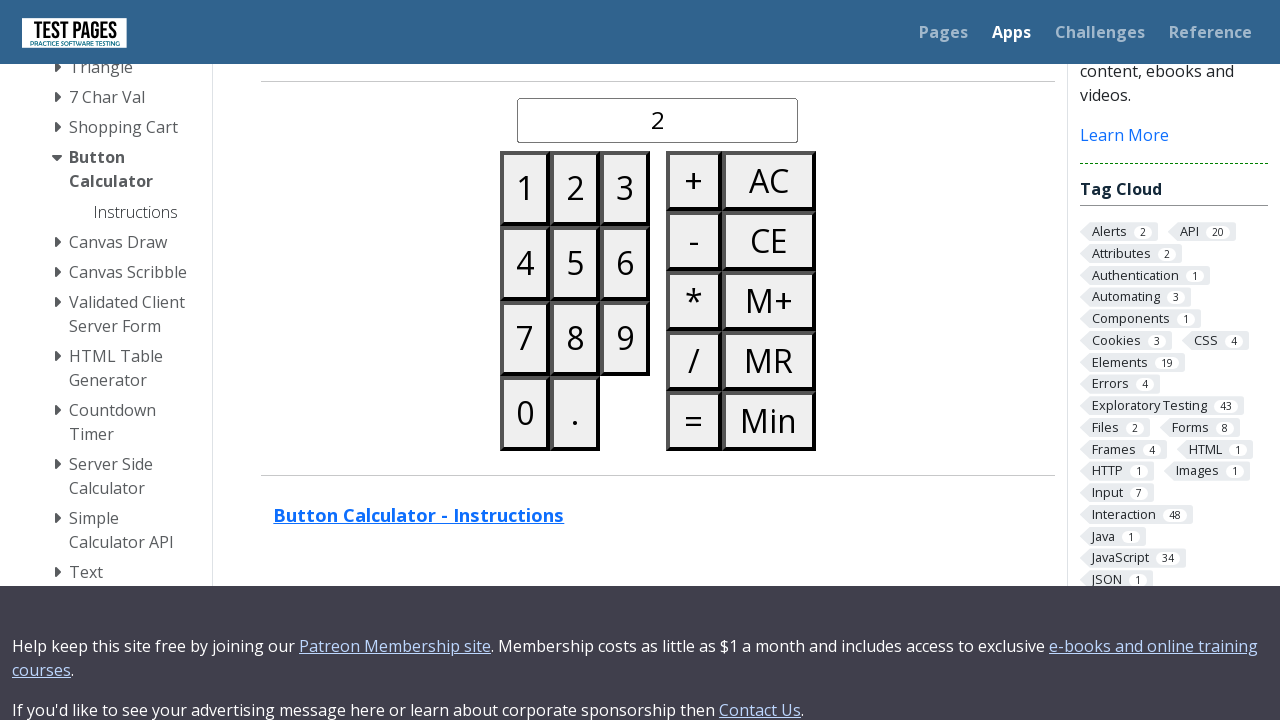